Tests a simple form by clicking the submit button on a practice form page

Starting URL: http://suninjuly.github.io/simple_form_find_task.html

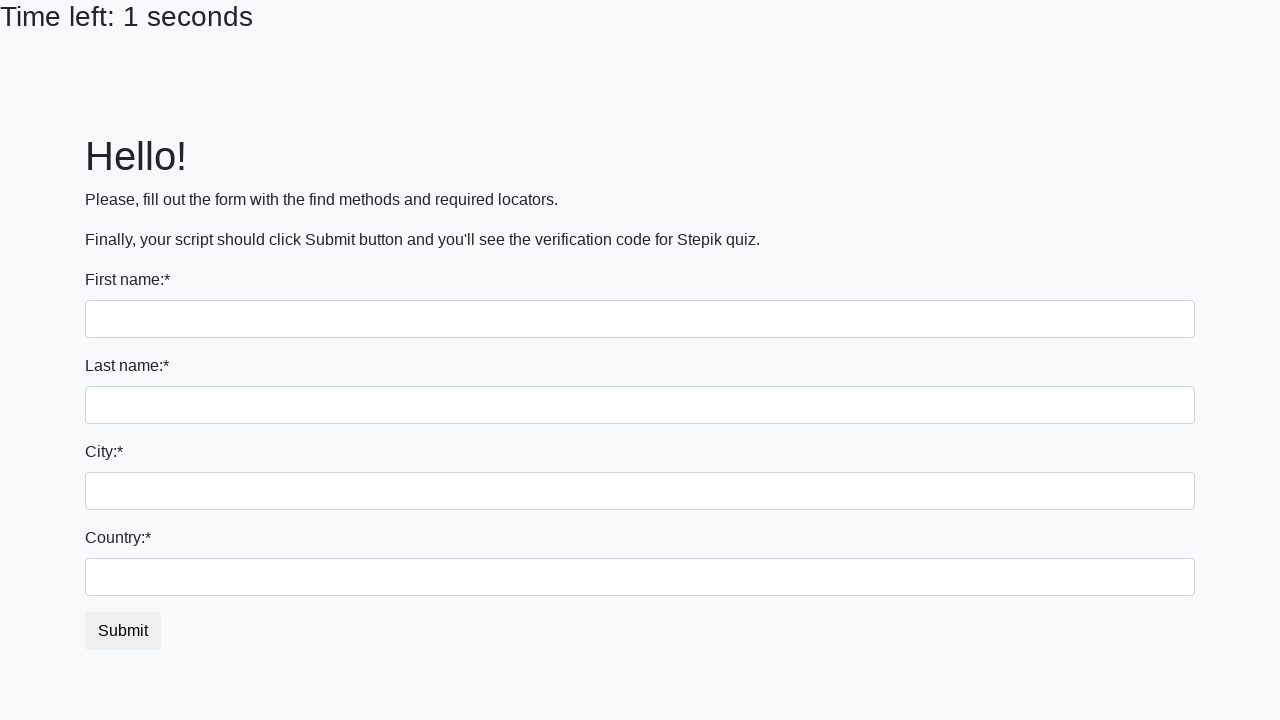

Clicked submit button on simple form at (123, 631) on #submit_button
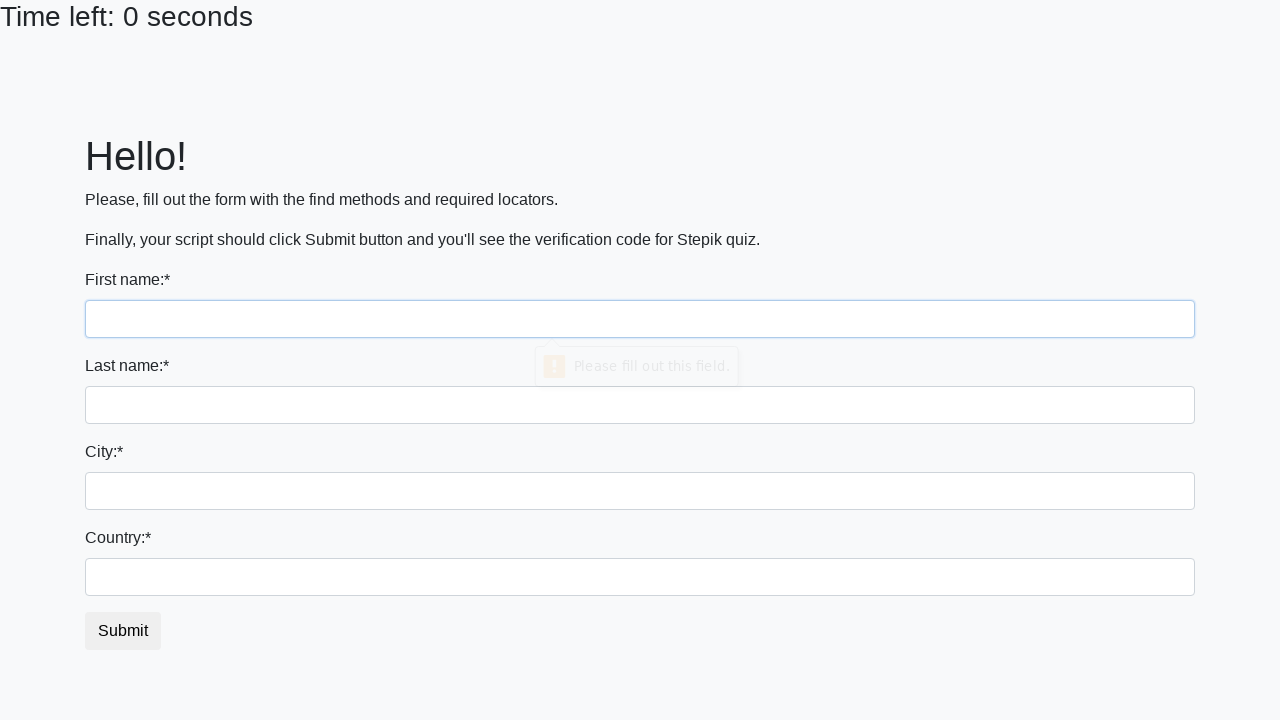

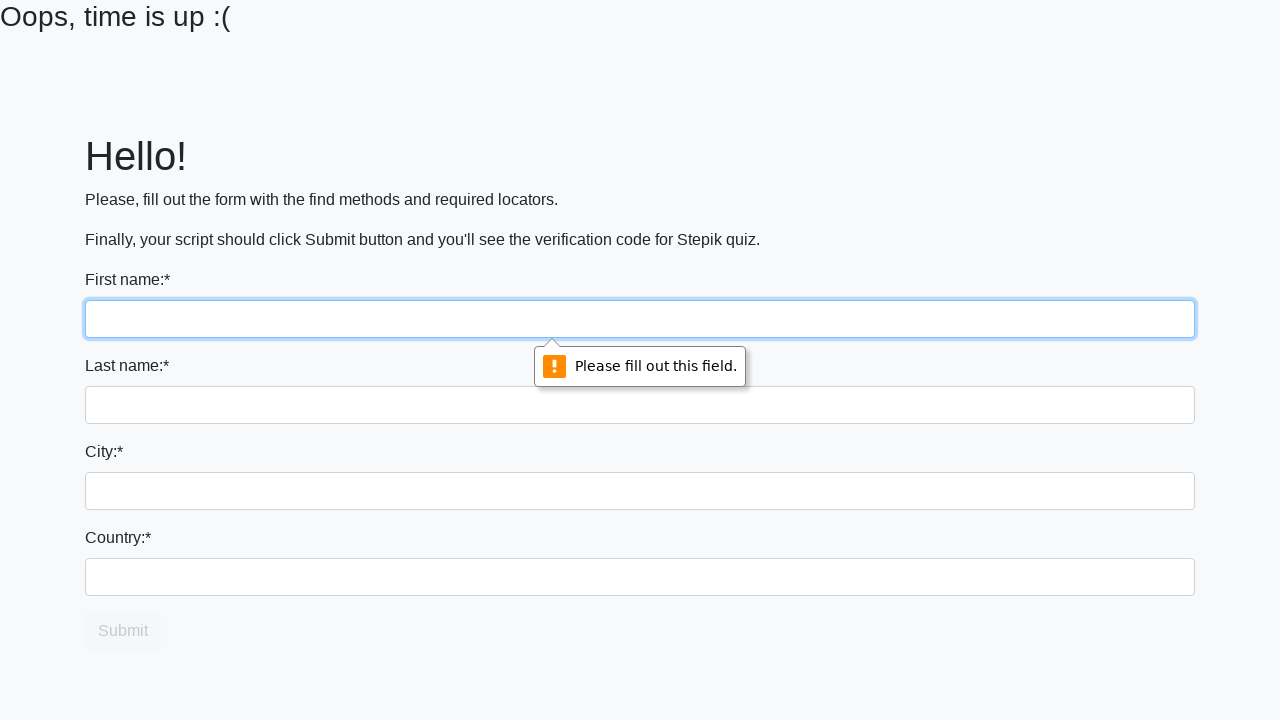